Tests window/tab switching functionality using a list-based approach to manage window handles, clicking a link to open a new window and switching between windows.

Starting URL: https://the-internet.herokuapp.com/windows

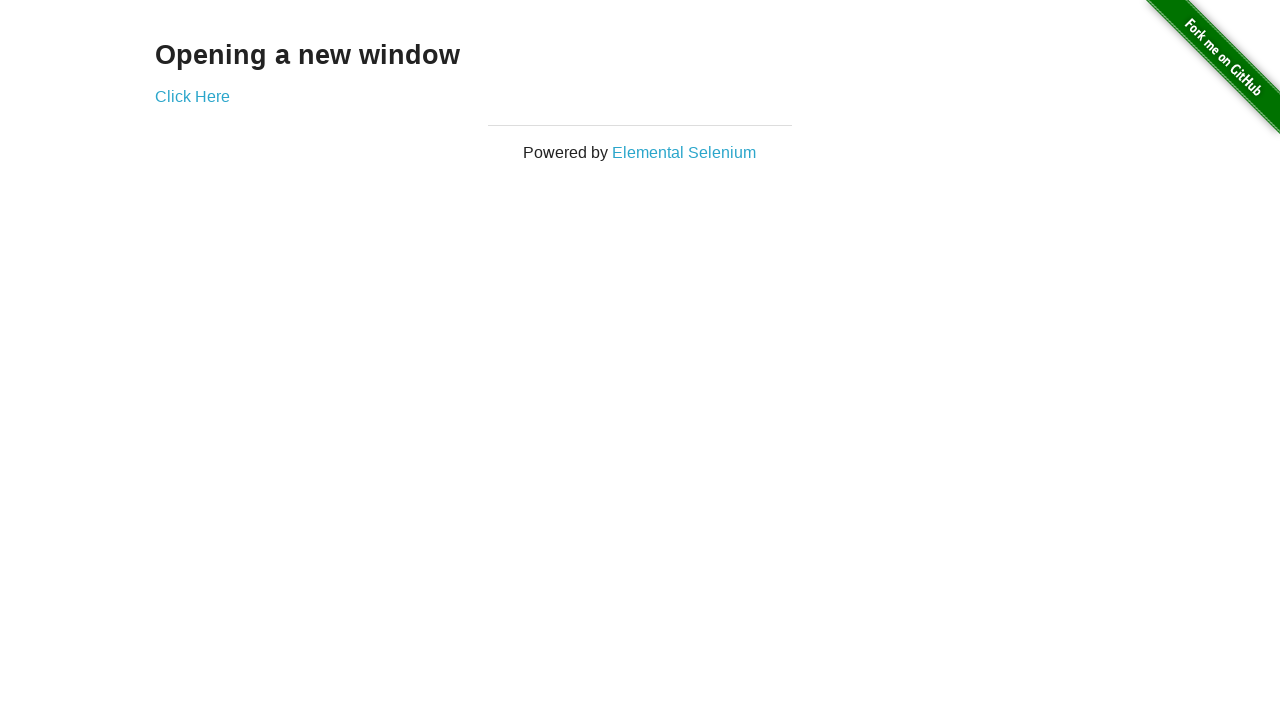

Retrieved heading text from first page
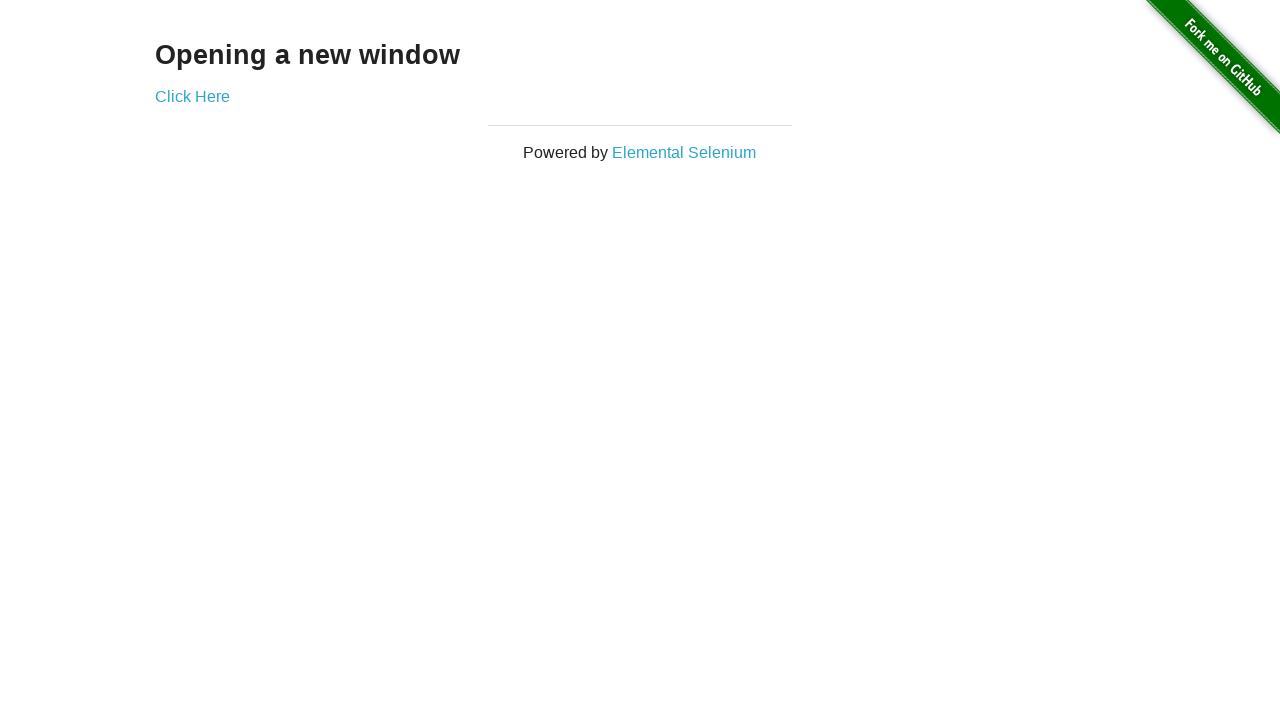

Verified heading text is 'Opening a new window'
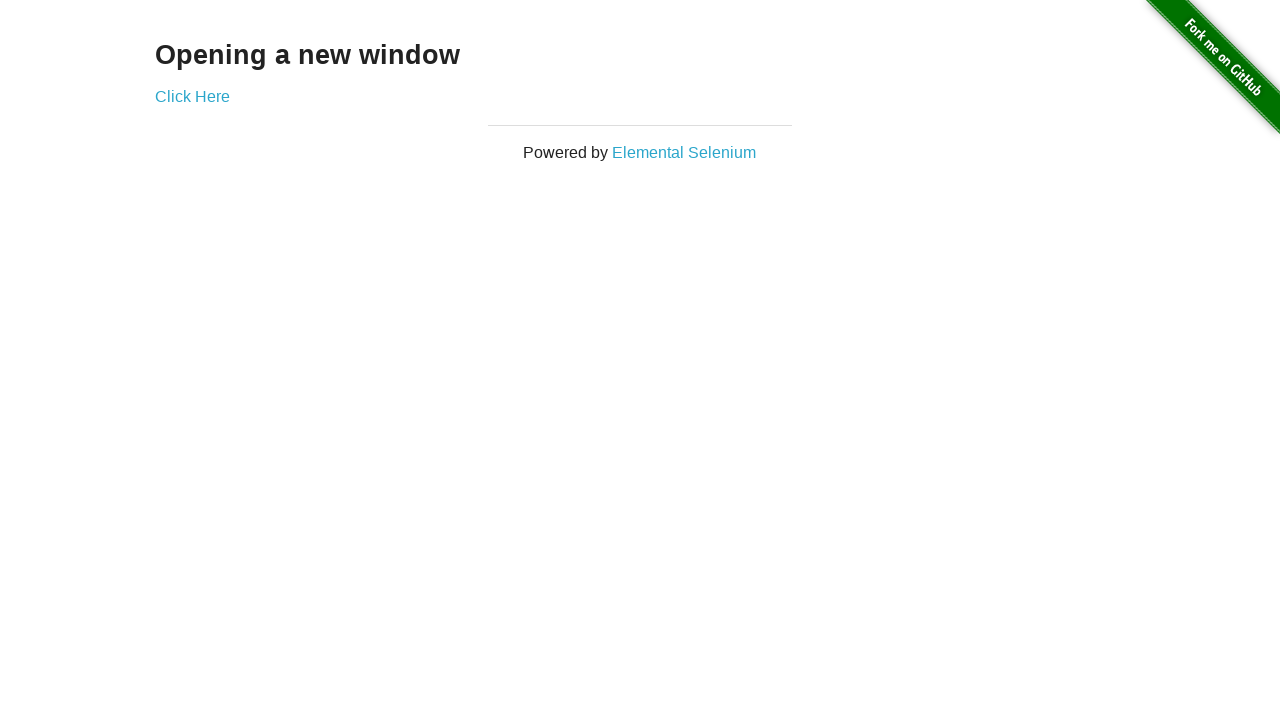

Verified first page title is 'The Internet'
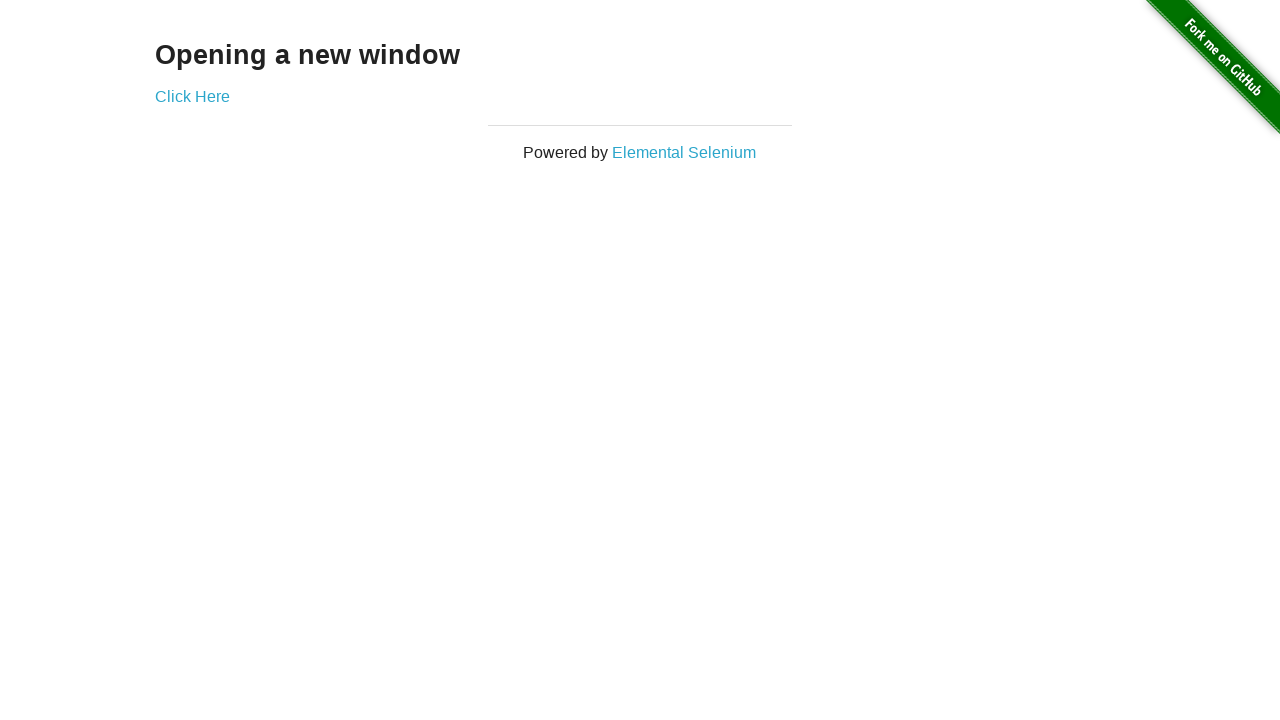

Clicked 'Click Here' link to open new window at (192, 96) on (//a)[2]
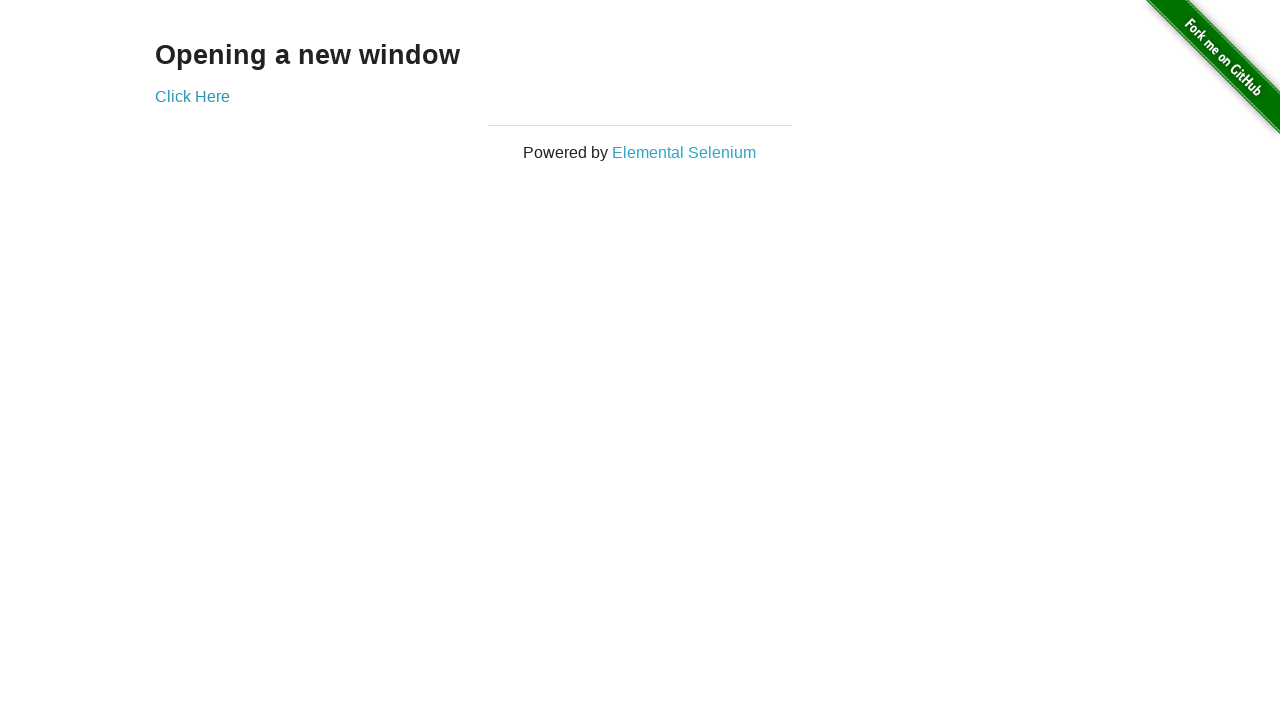

New window loaded and ready
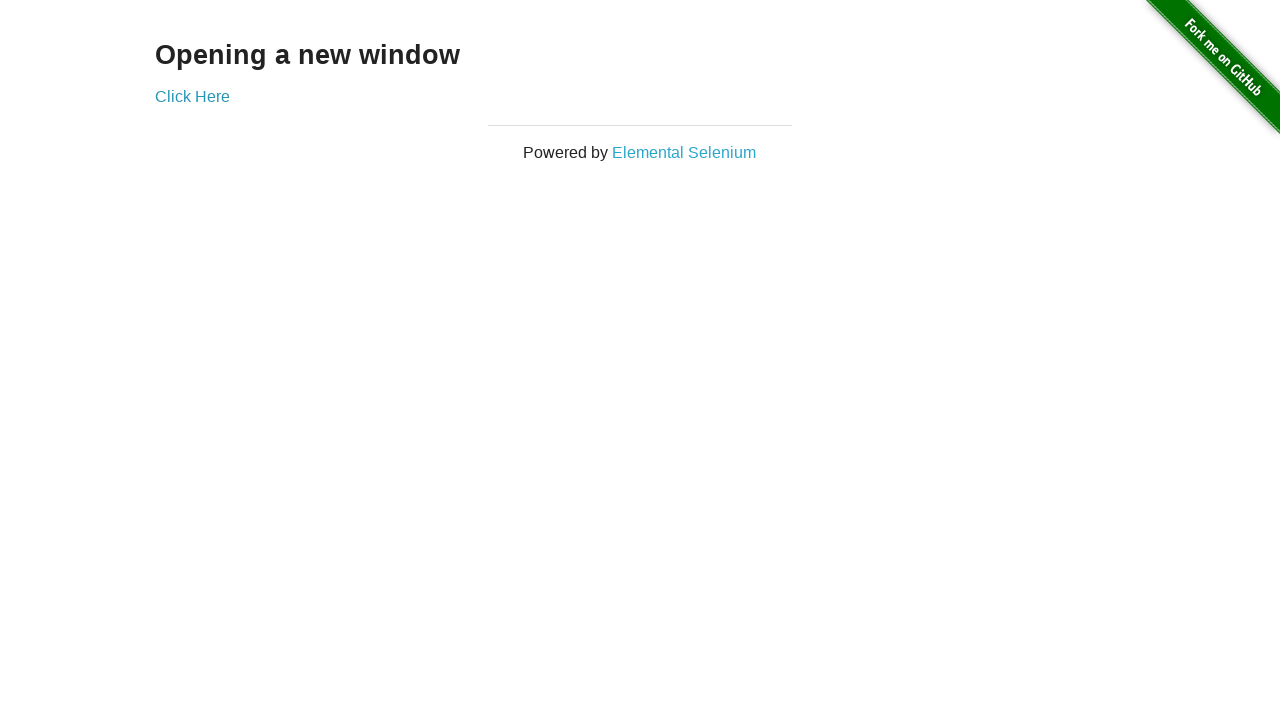

Verified new window title is 'New Window'
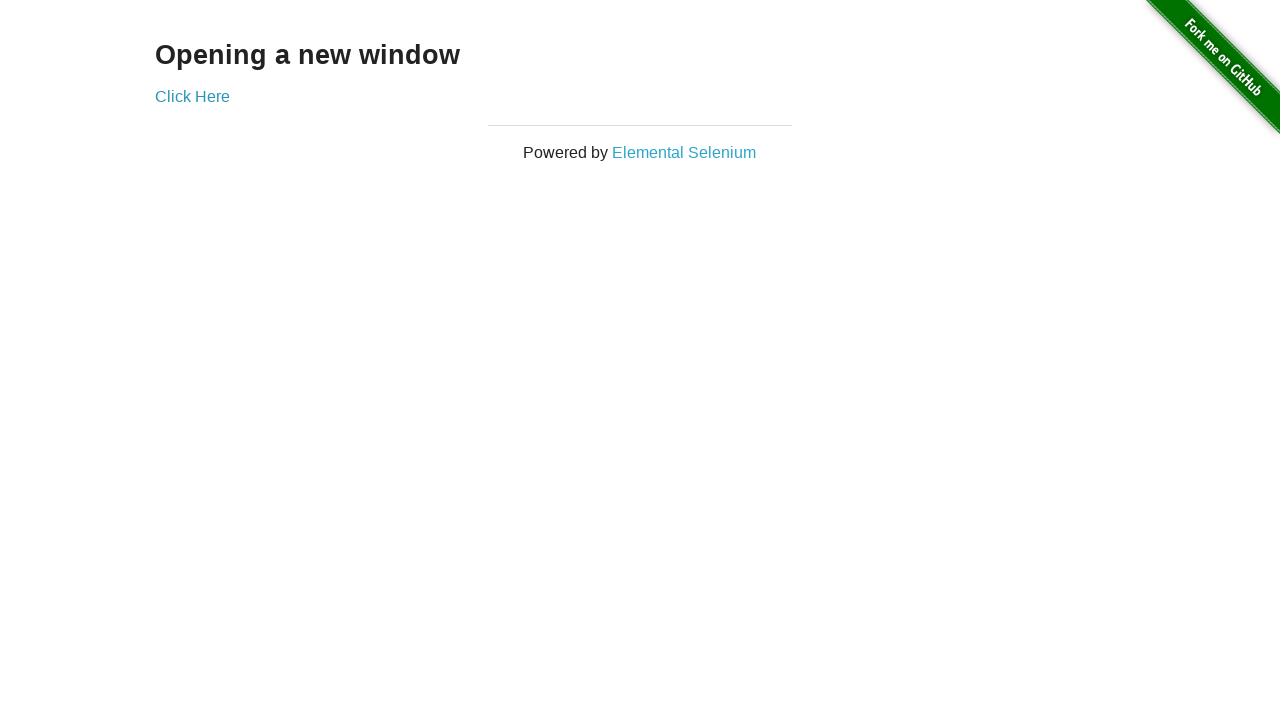

Switched back to first page
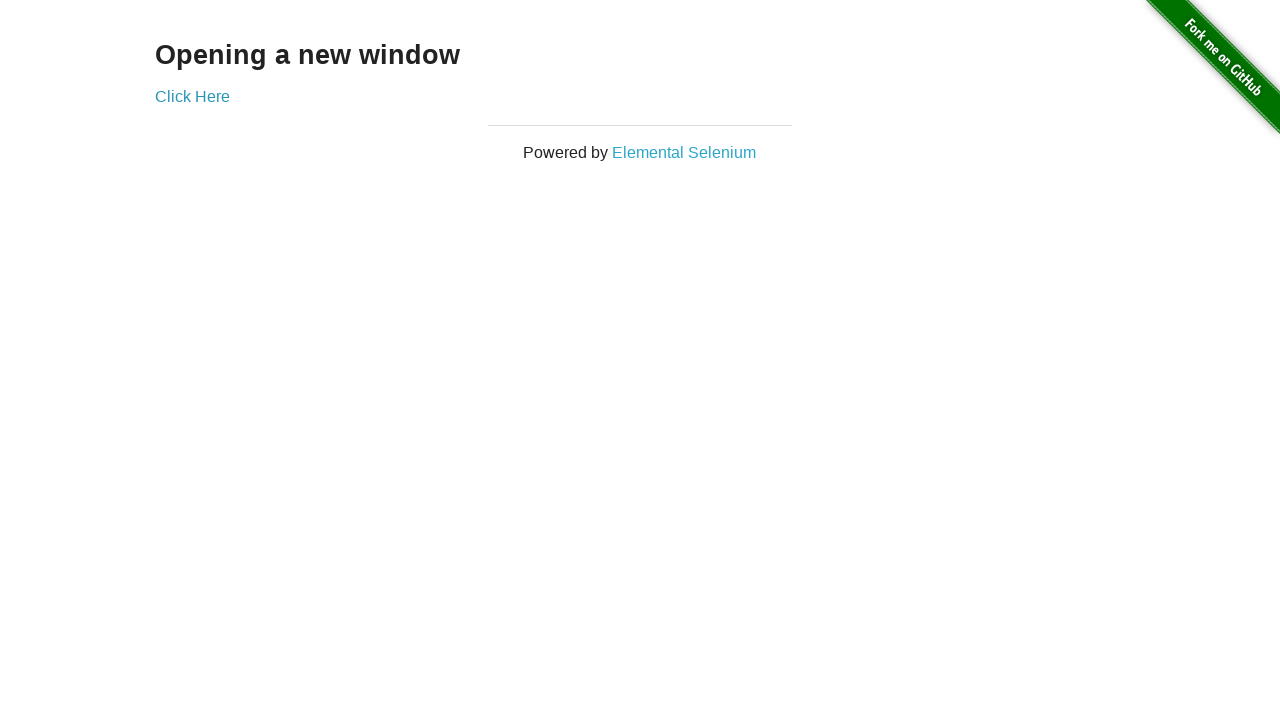

Switched to second page again
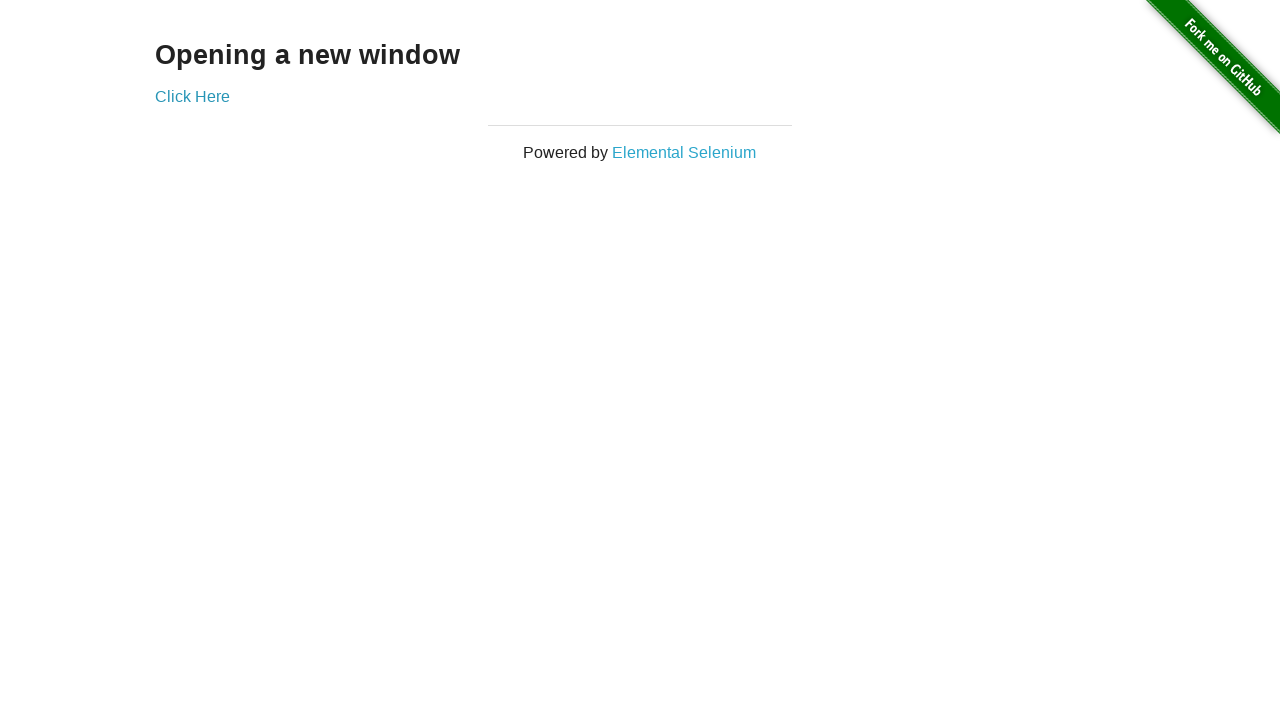

Switched back to first page again
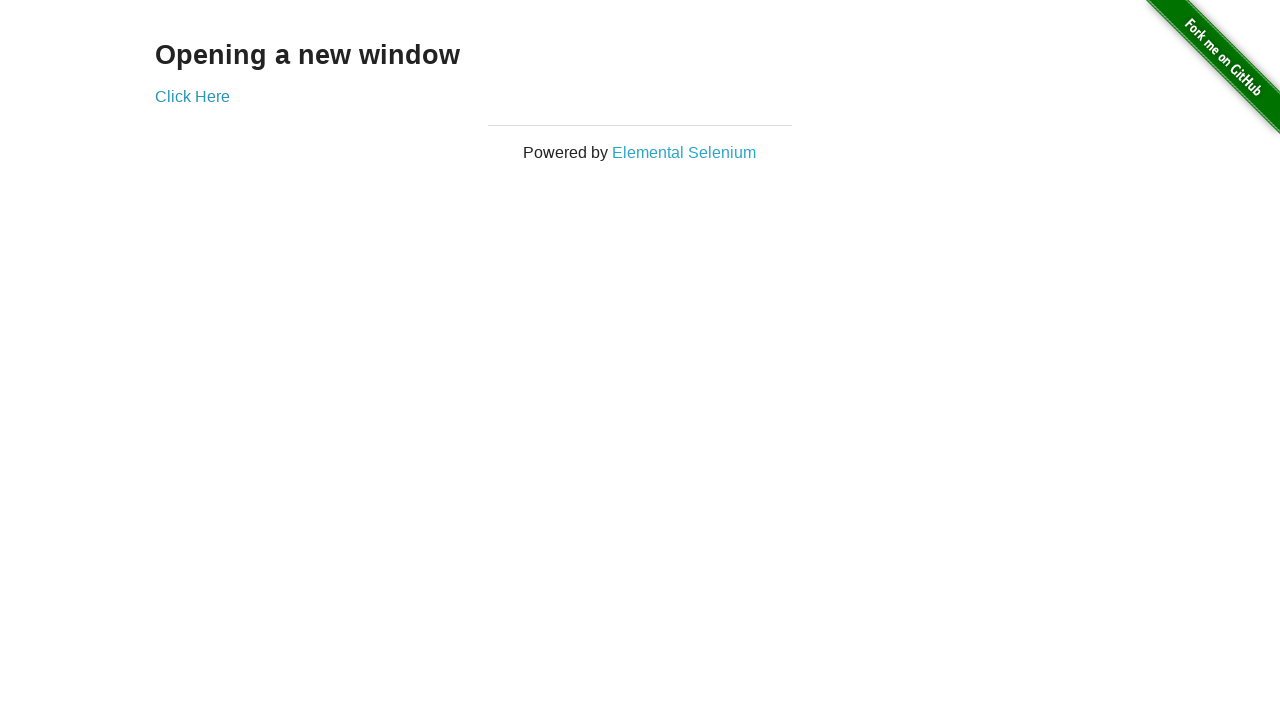

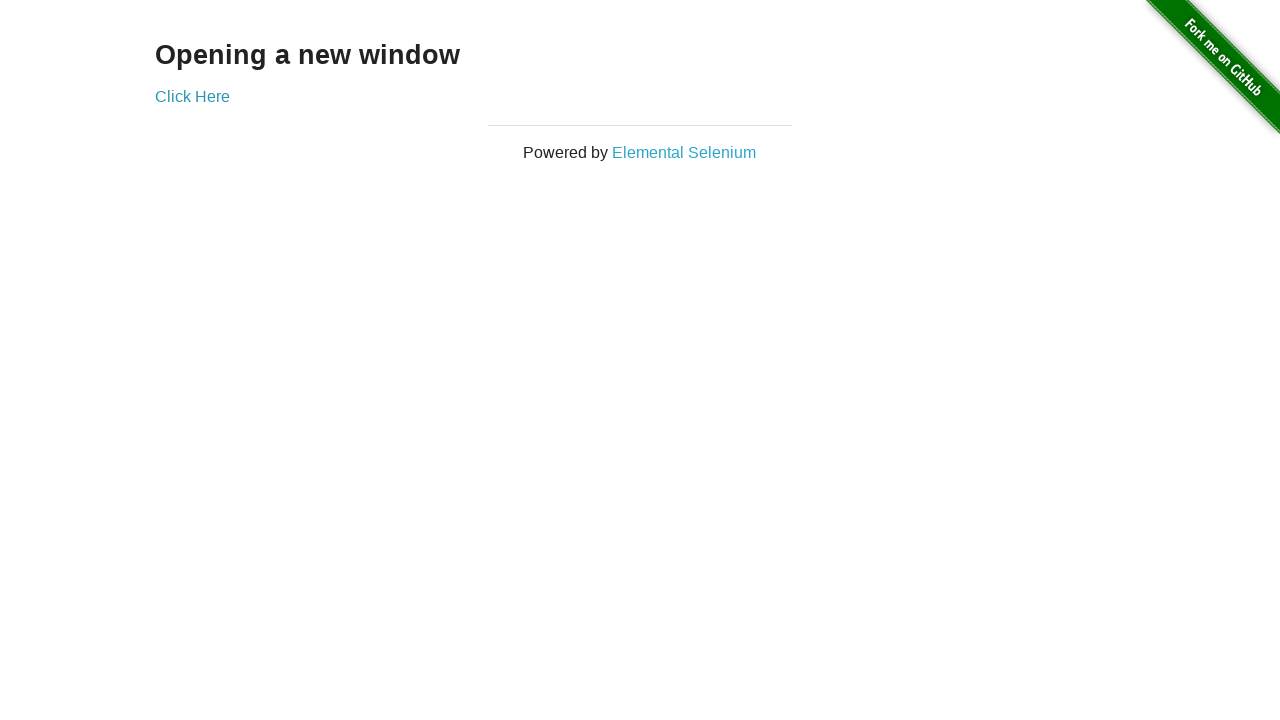